Tests a web form by filling a text input field with "Selenium" and clicking the submit button, then verifies the success message is displayed.

Starting URL: https://www.selenium.dev/selenium/web/web-form.html

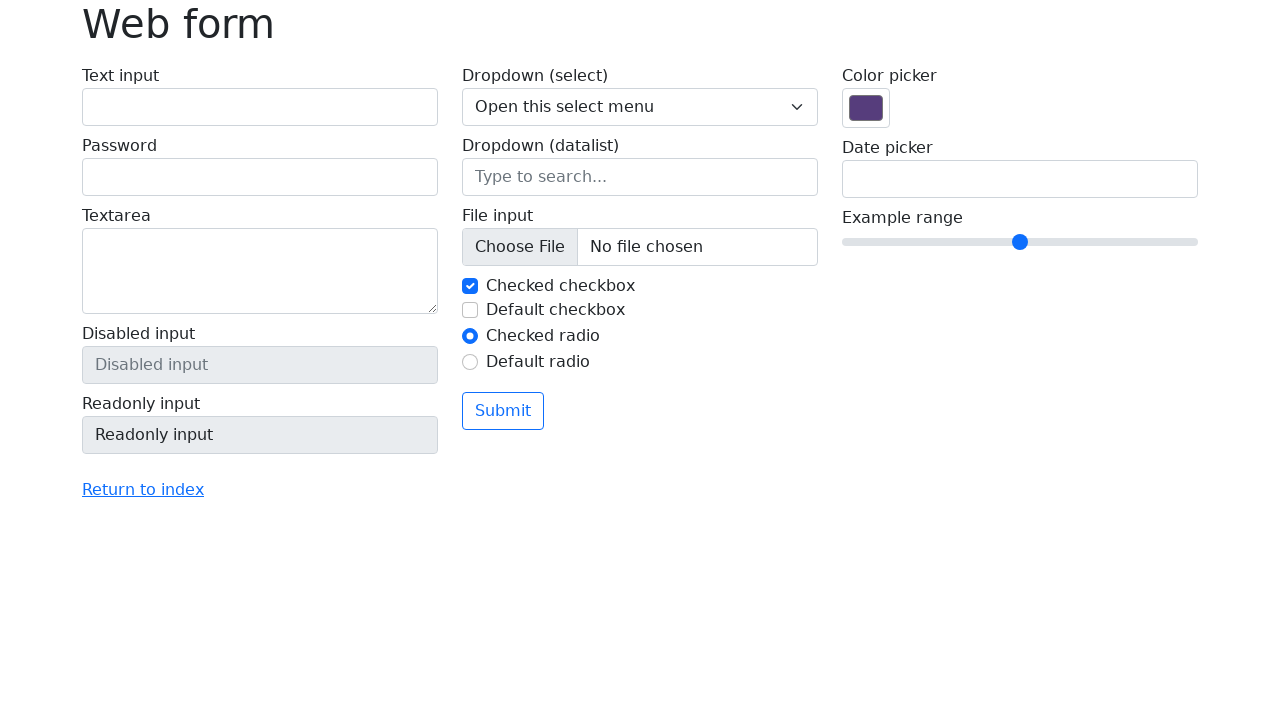

Verified page title is 'Web form'
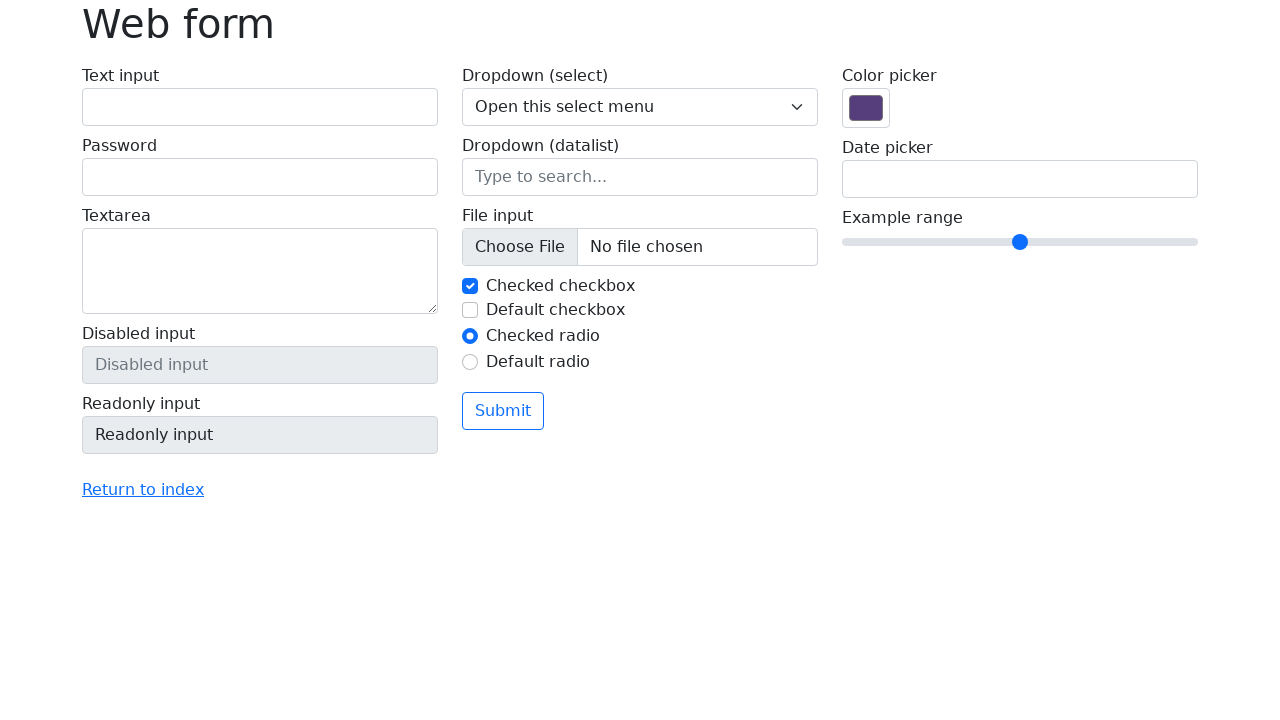

Filled text input field with 'Selenium' on input[name='my-text']
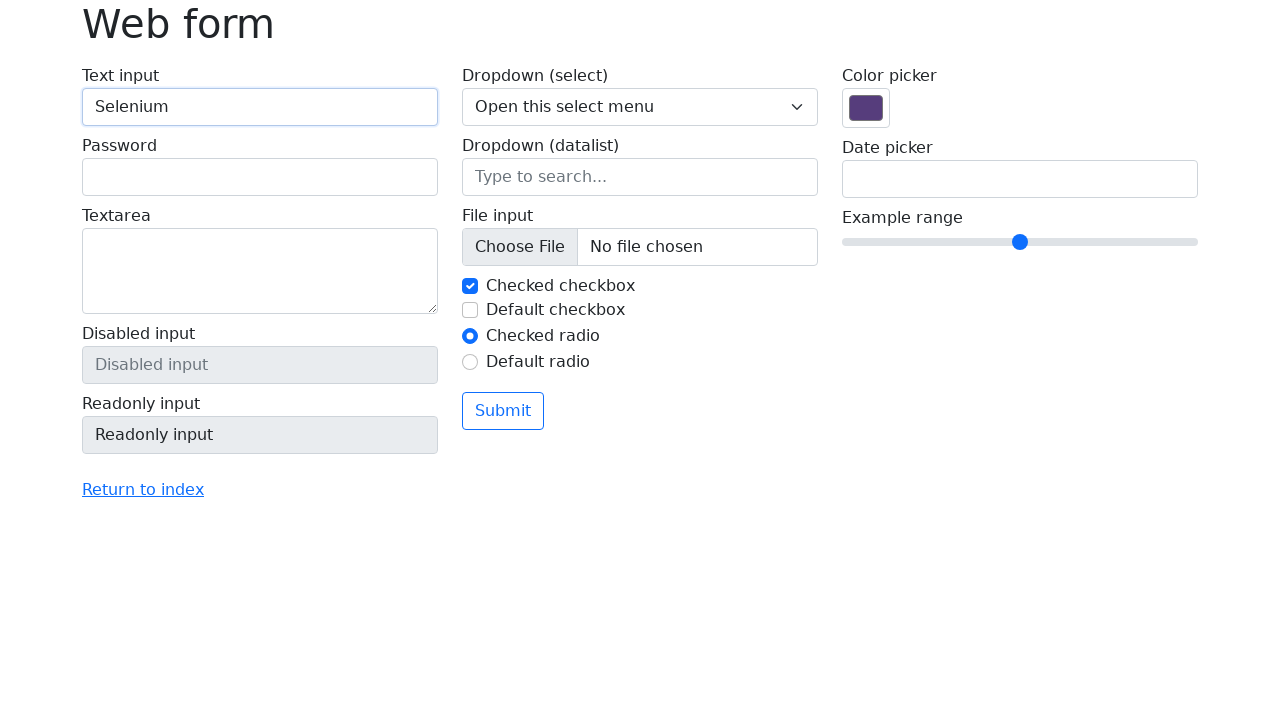

Clicked the submit button at (503, 411) on button
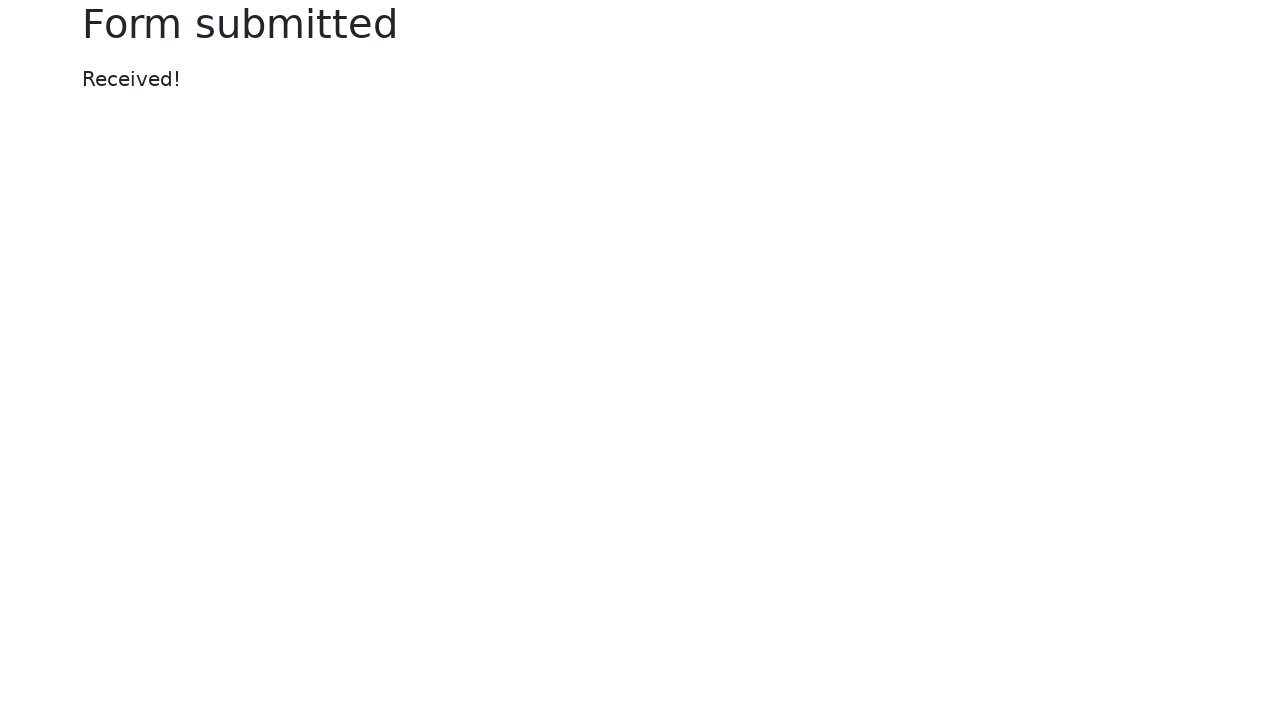

Success message element loaded
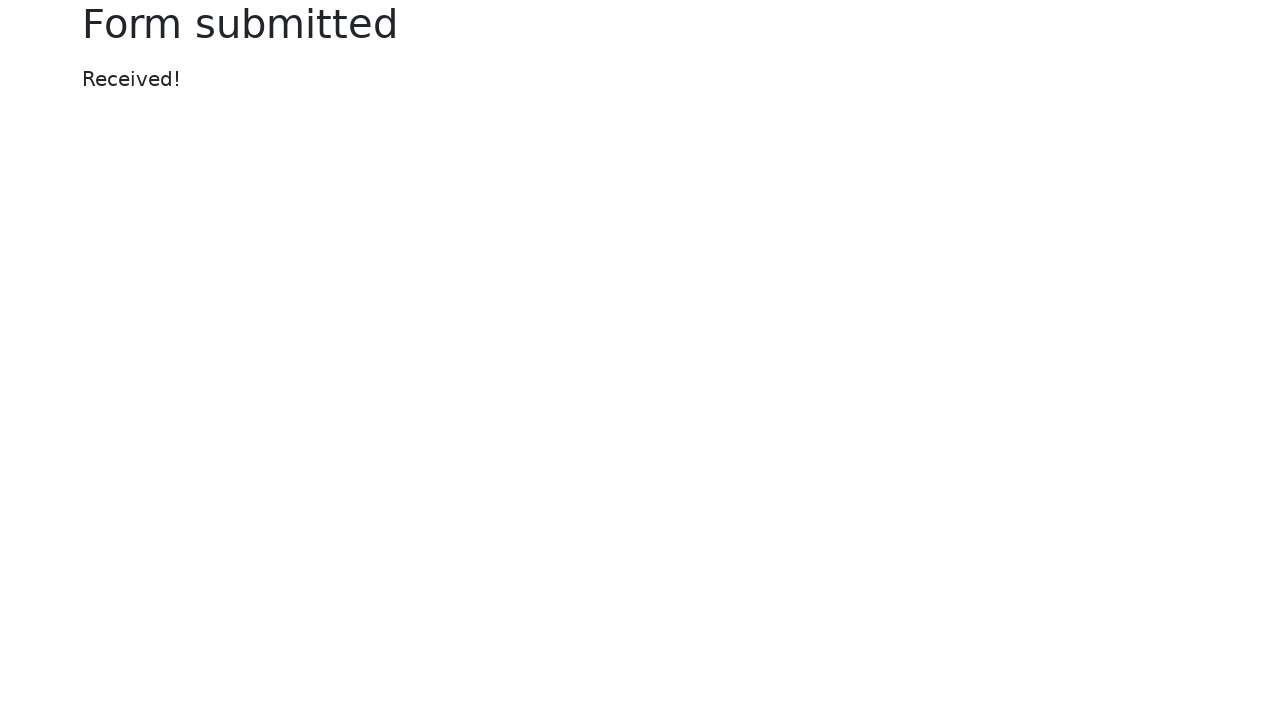

Verified success message displays 'Received!'
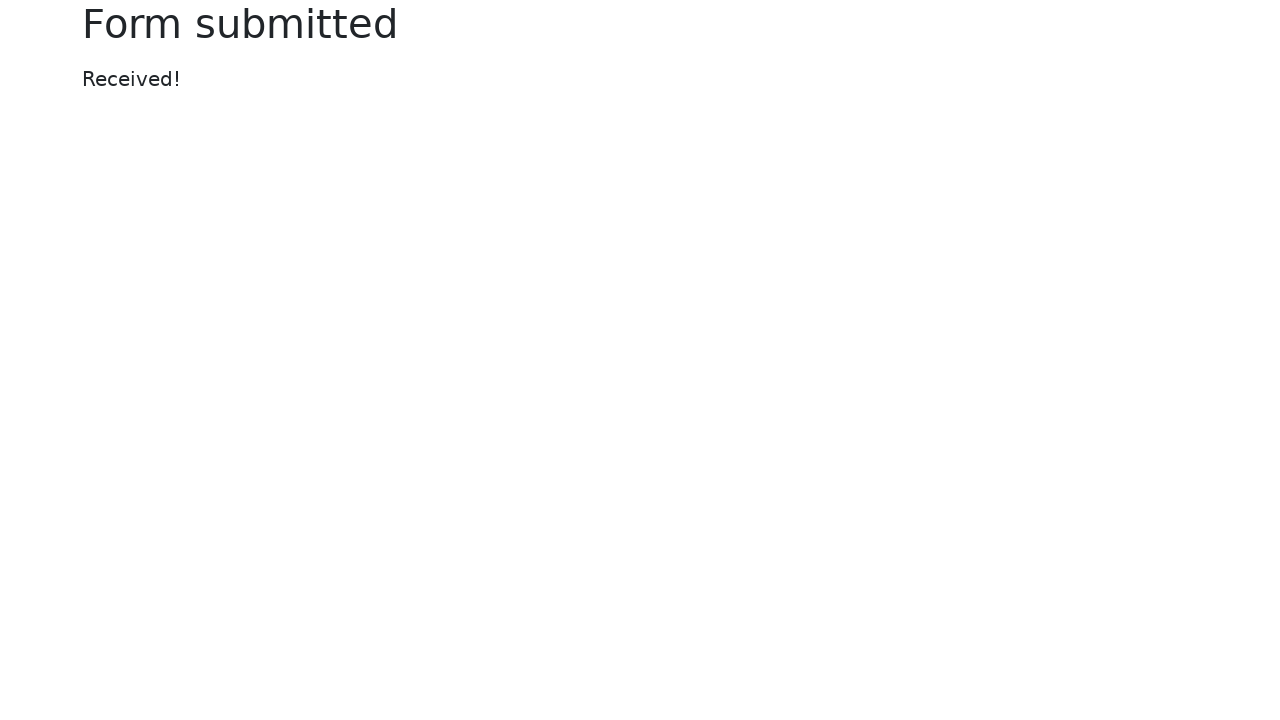

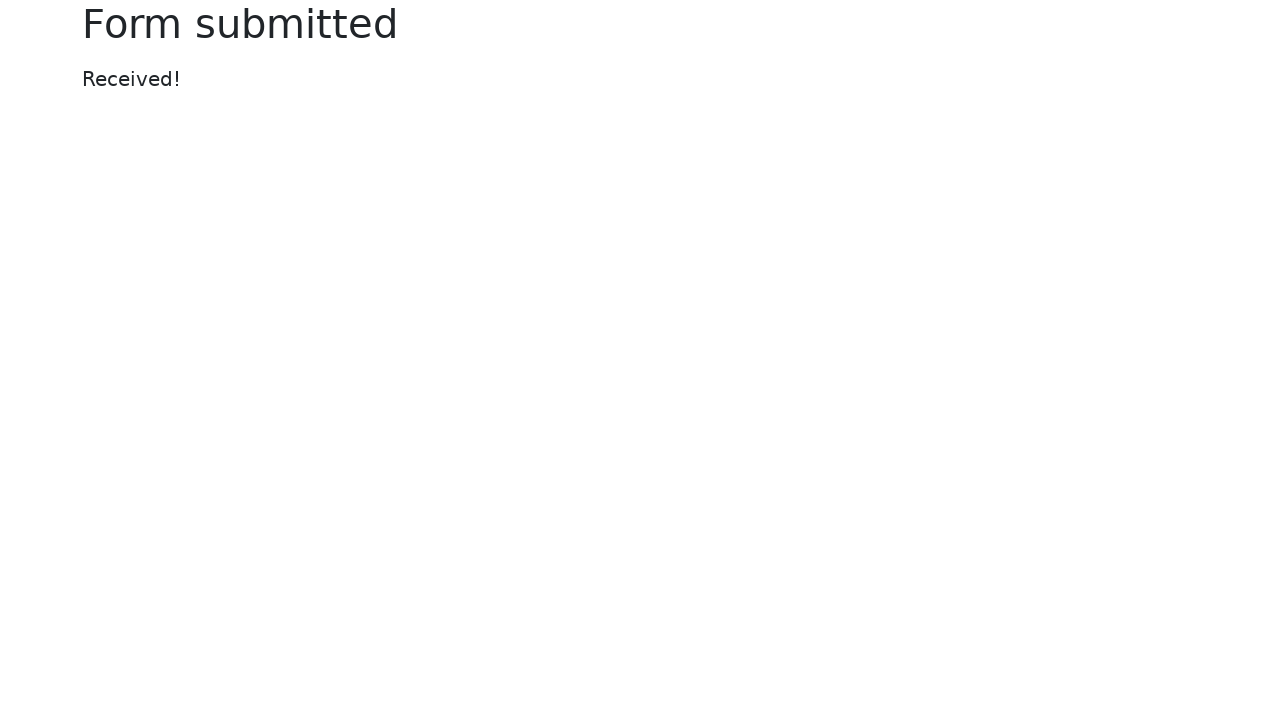